Tests mouse hover functionality on a multi-level navigation menu by hovering over menu items to reveal submenus and clicking on a nested item.

Starting URL: https://demoqa.com/menu/

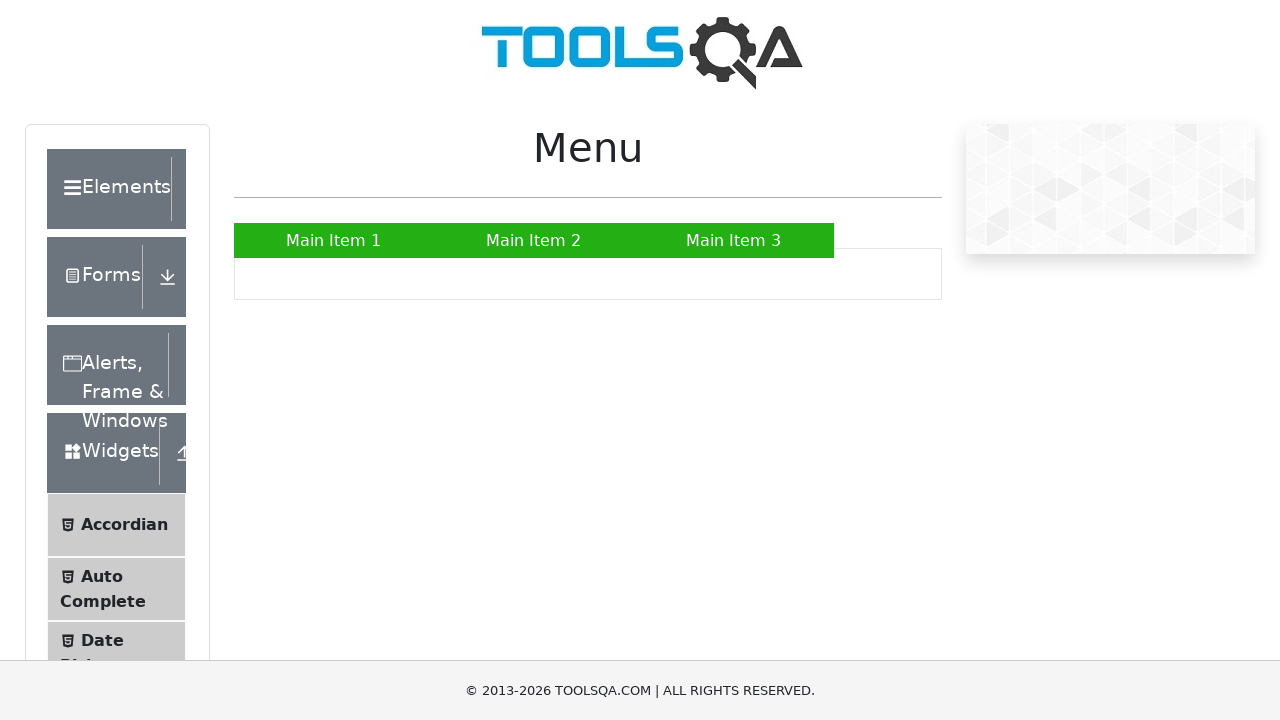

Hovered over 'Main Item 2' to reveal submenu at (534, 240) on xpath=//ul[@id='nav']/li/a[contains(text(), 'Main Item 2')]
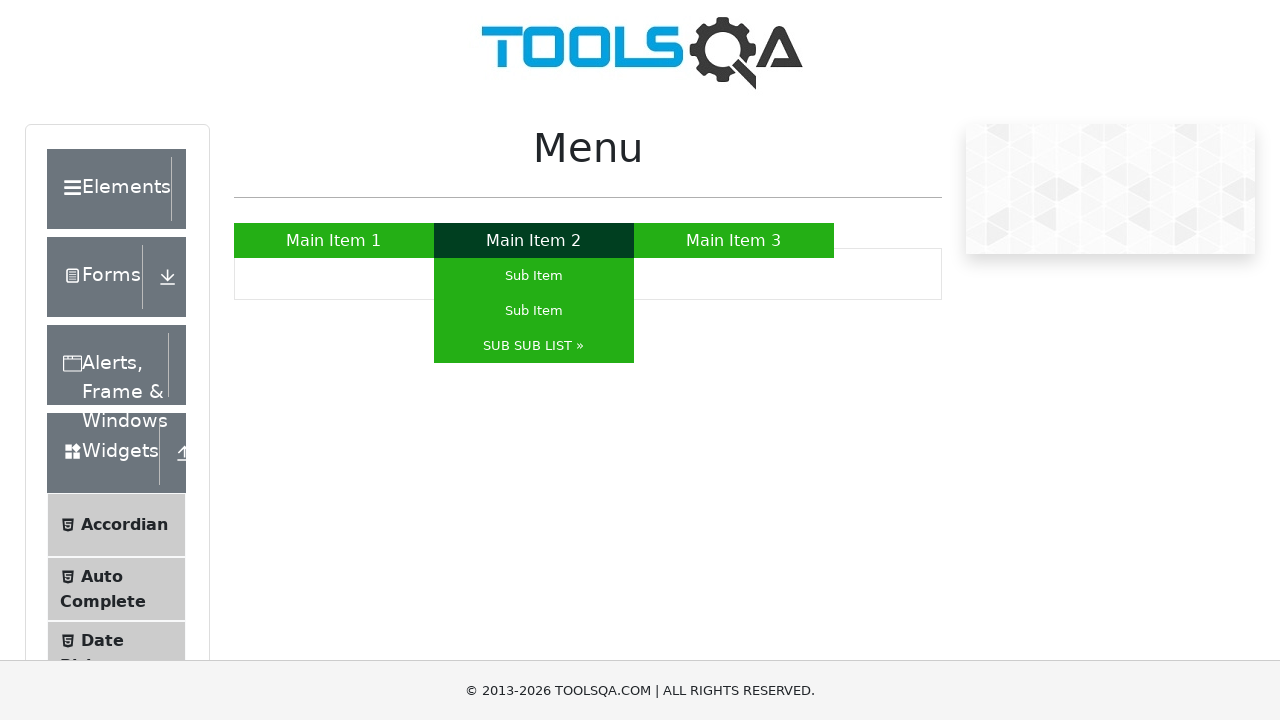

Hovered over 'SUB SUB LIST' to reveal nested submenu at (534, 346) on xpath=//ul[@id='nav']/li/ul/li/a[contains(text(), 'SUB SUB LIST')]
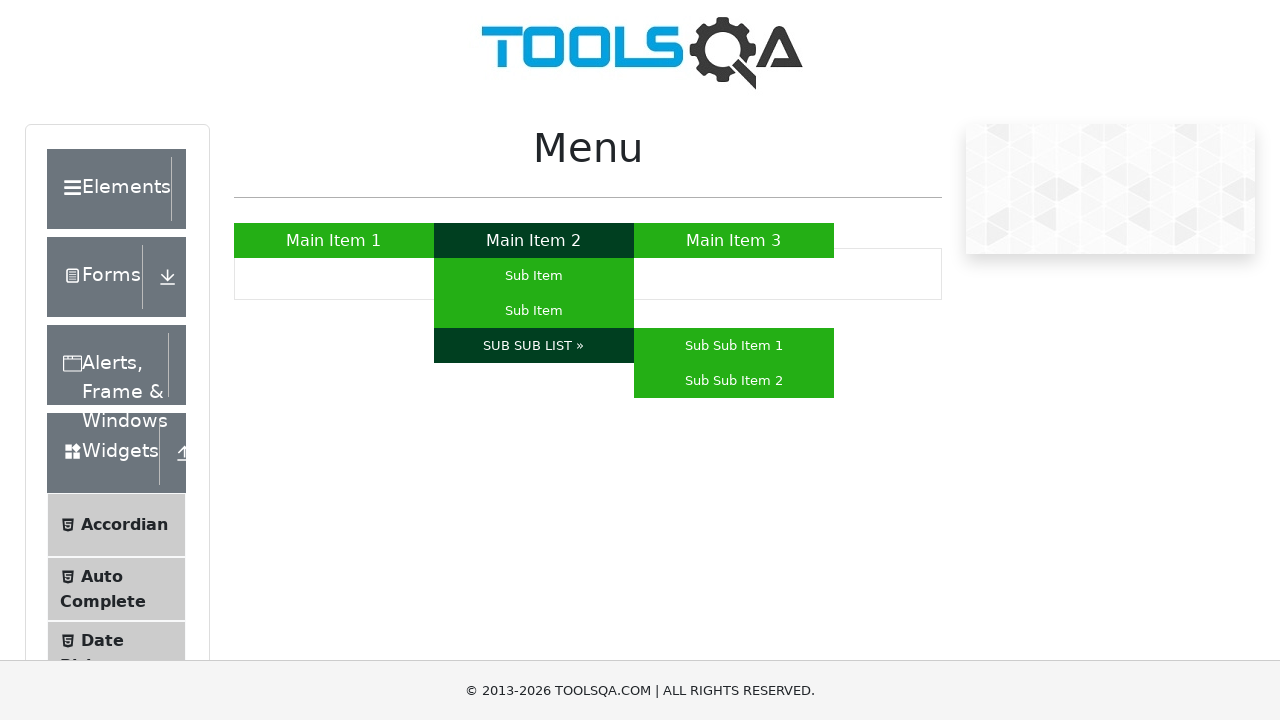

Clicked on 'Sub Sub Item 1' in the nested submenu at (734, 346) on xpath=//ul[@id='nav']/li/ul/li/ul/li/a[contains(text(), 'Sub Sub Item 1')]
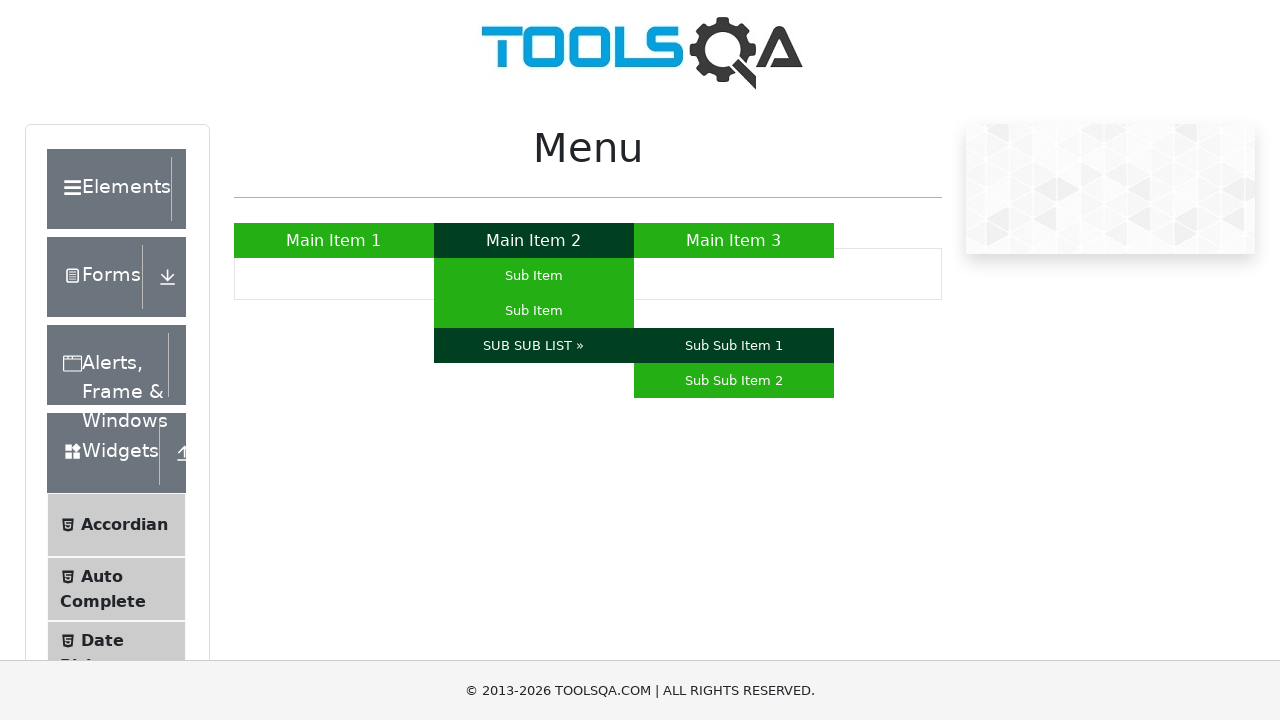

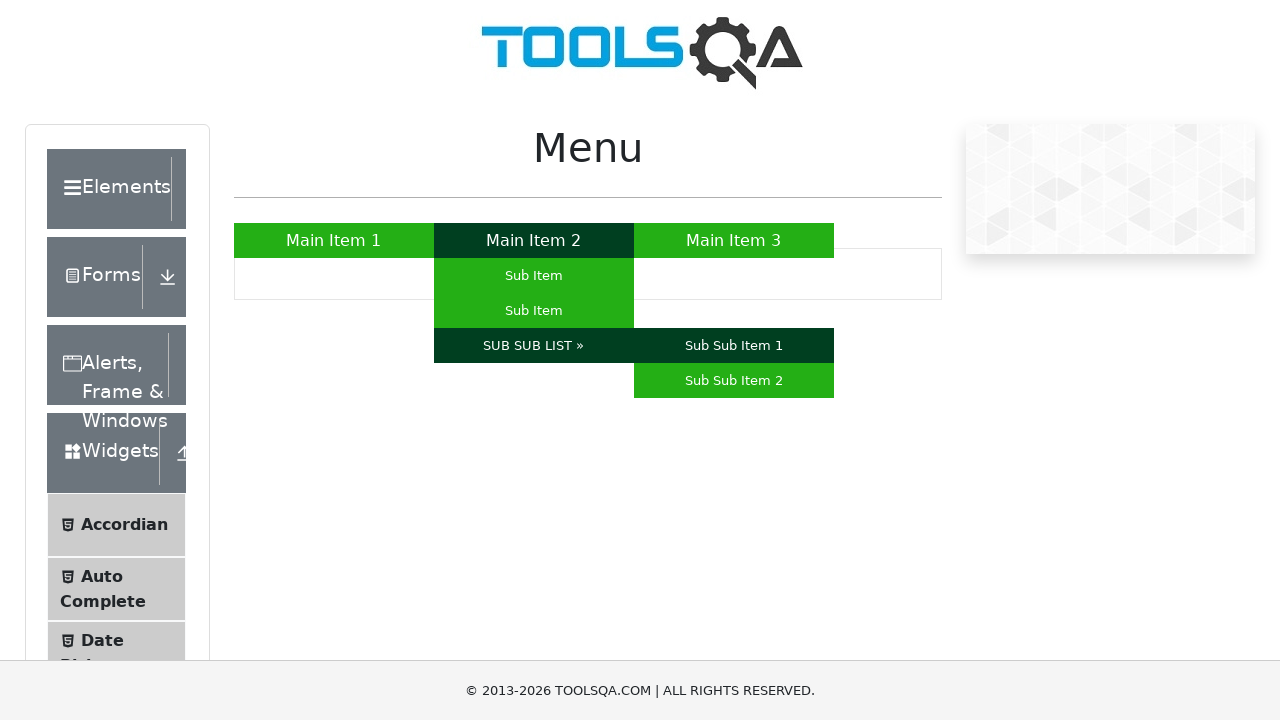